Tests that the checkbox element can receive focus

Starting URL: https://artoftesting.com/samplesiteforselenium

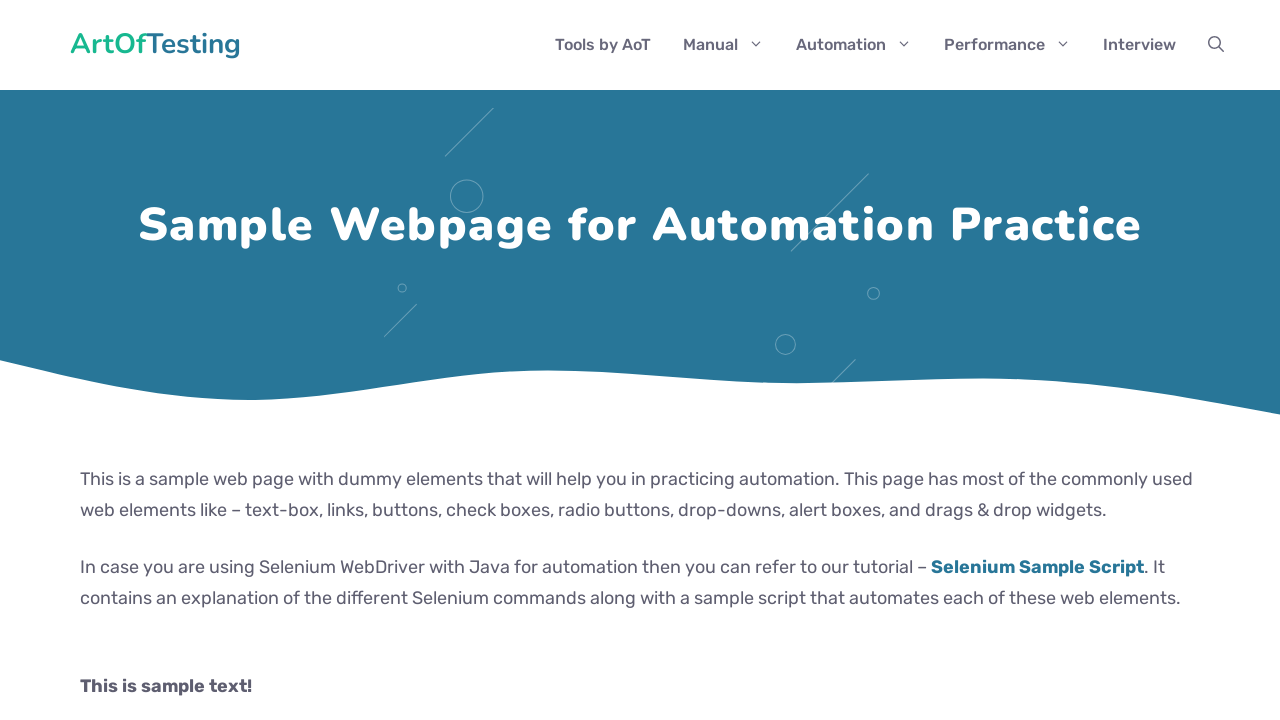

Called focus() on checkbox element with class 'Automation' on .Automation
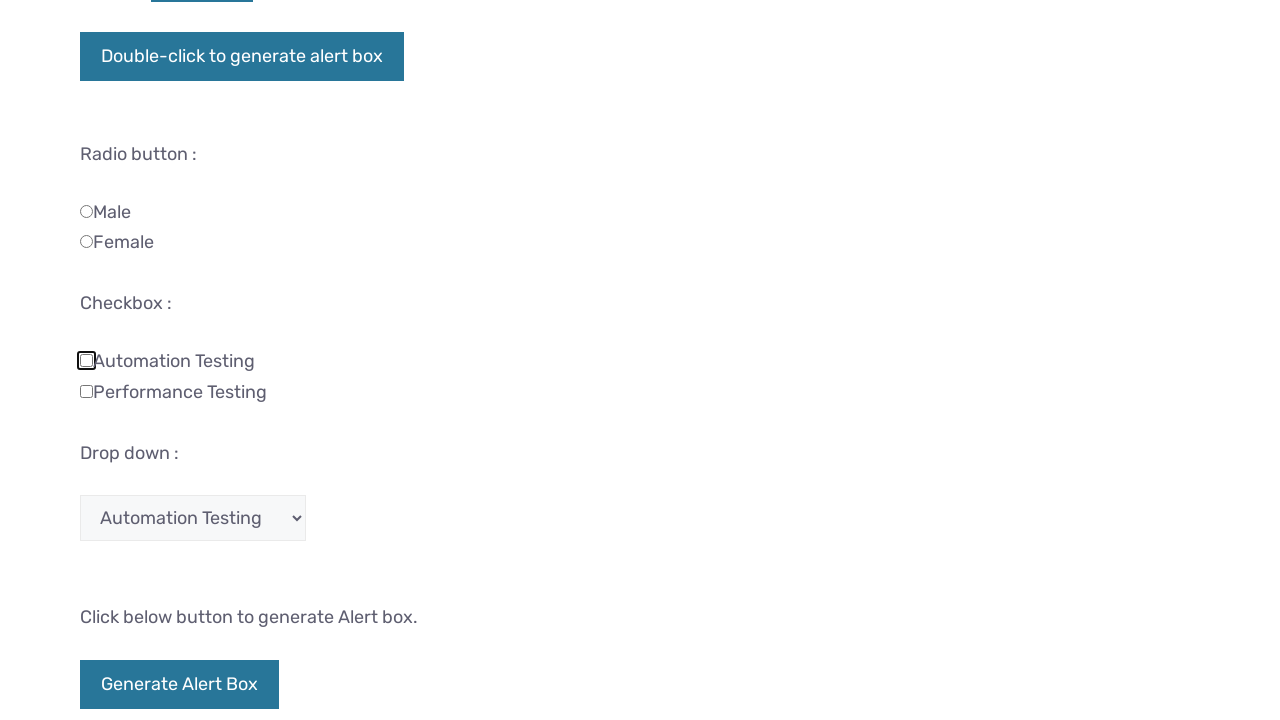

Evaluated if checkbox element is the active element
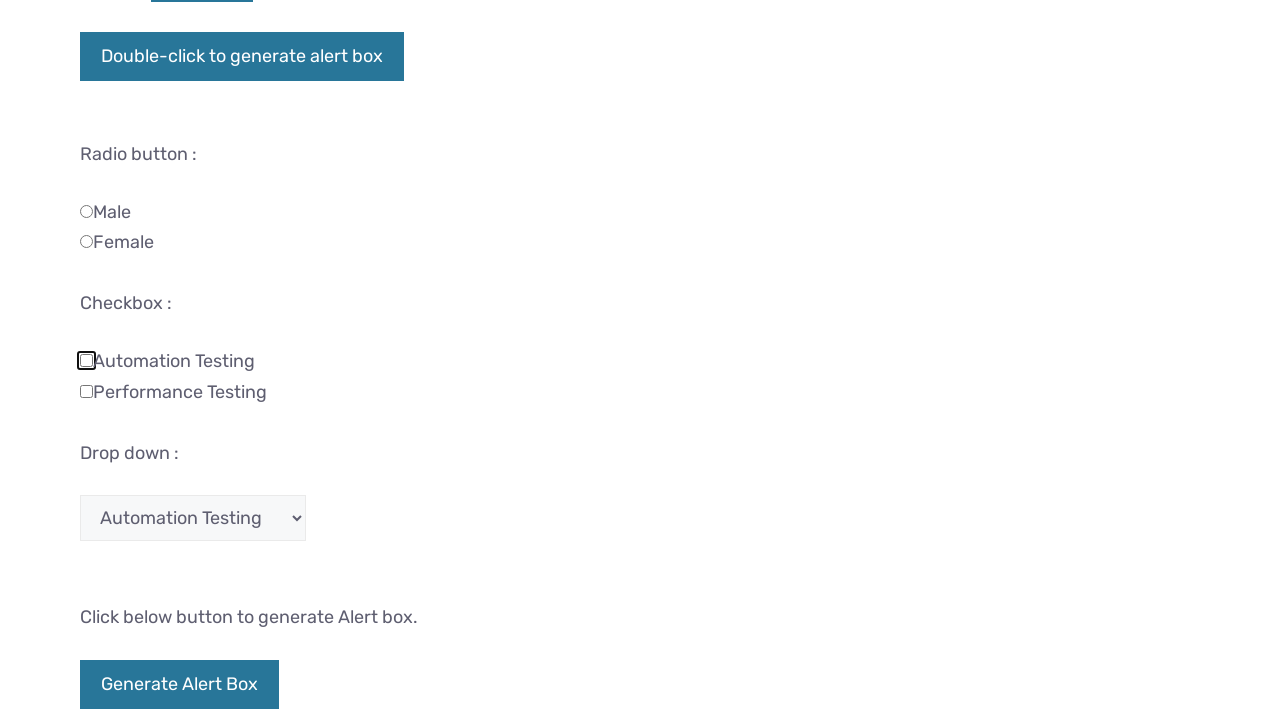

Assertion passed: checkbox is focused
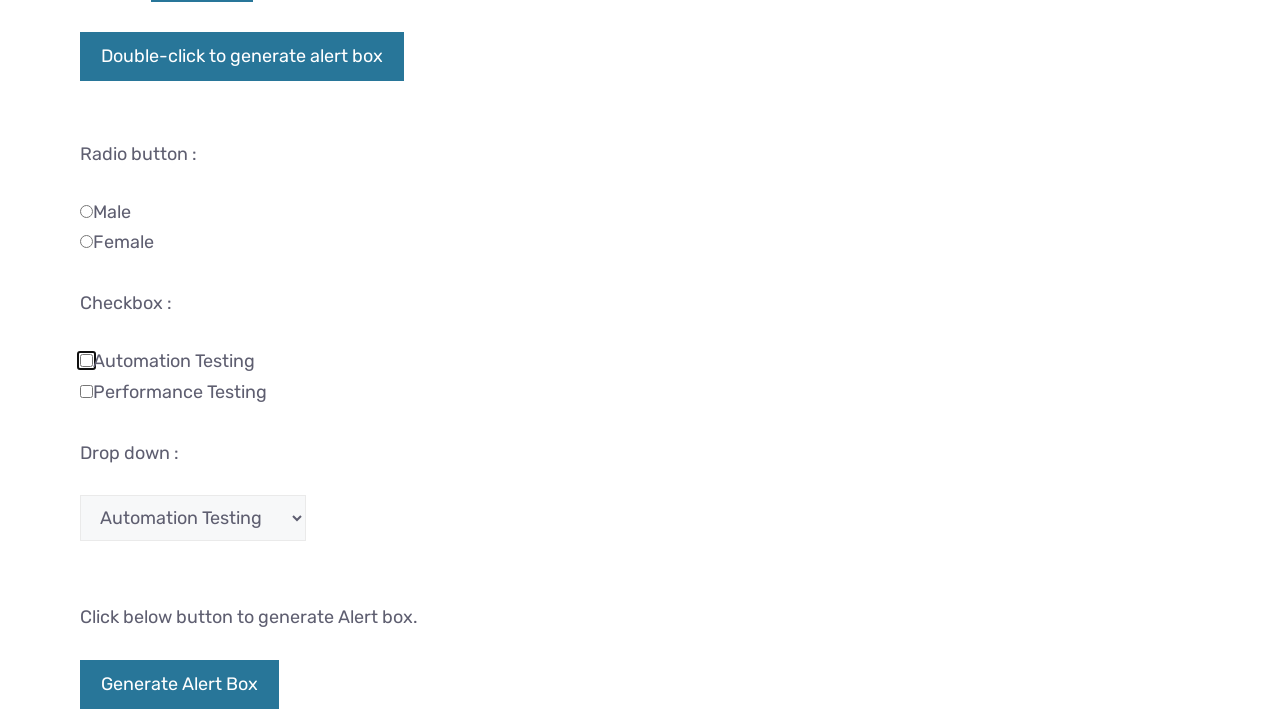

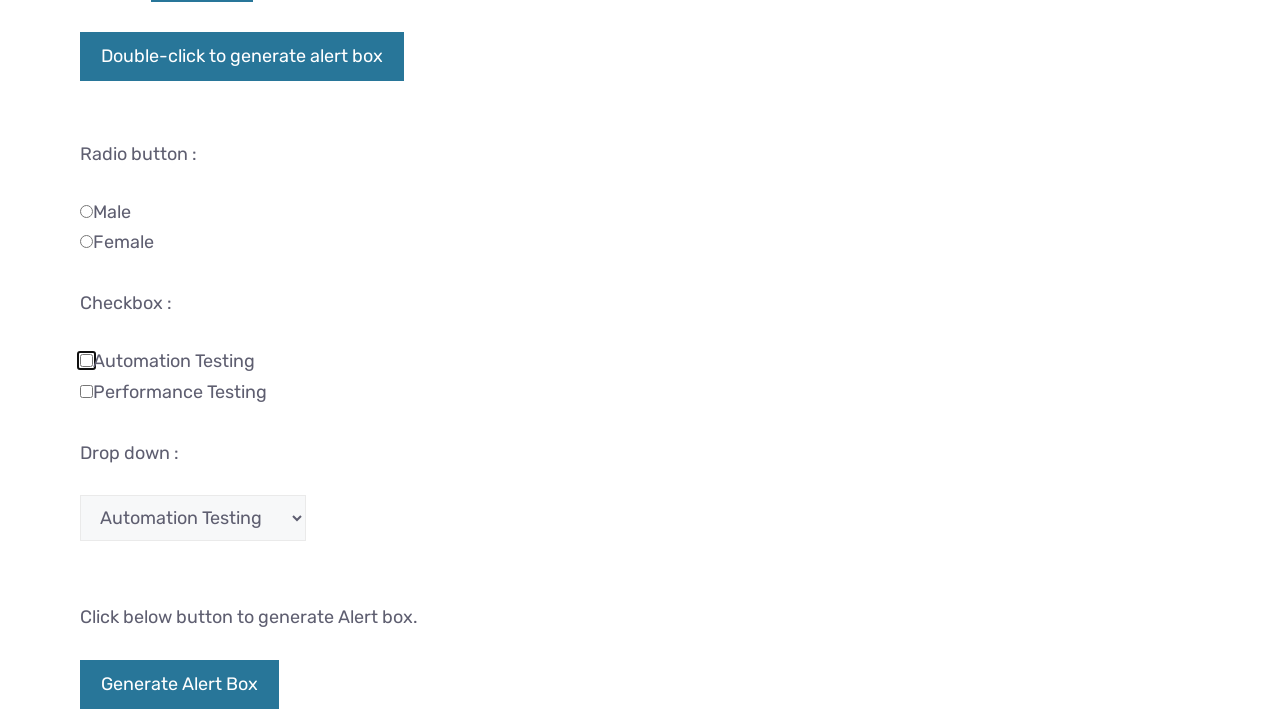